Tests clicking on a simple link and verifying it redirects correctly

Starting URL: https://demoqa.com/links

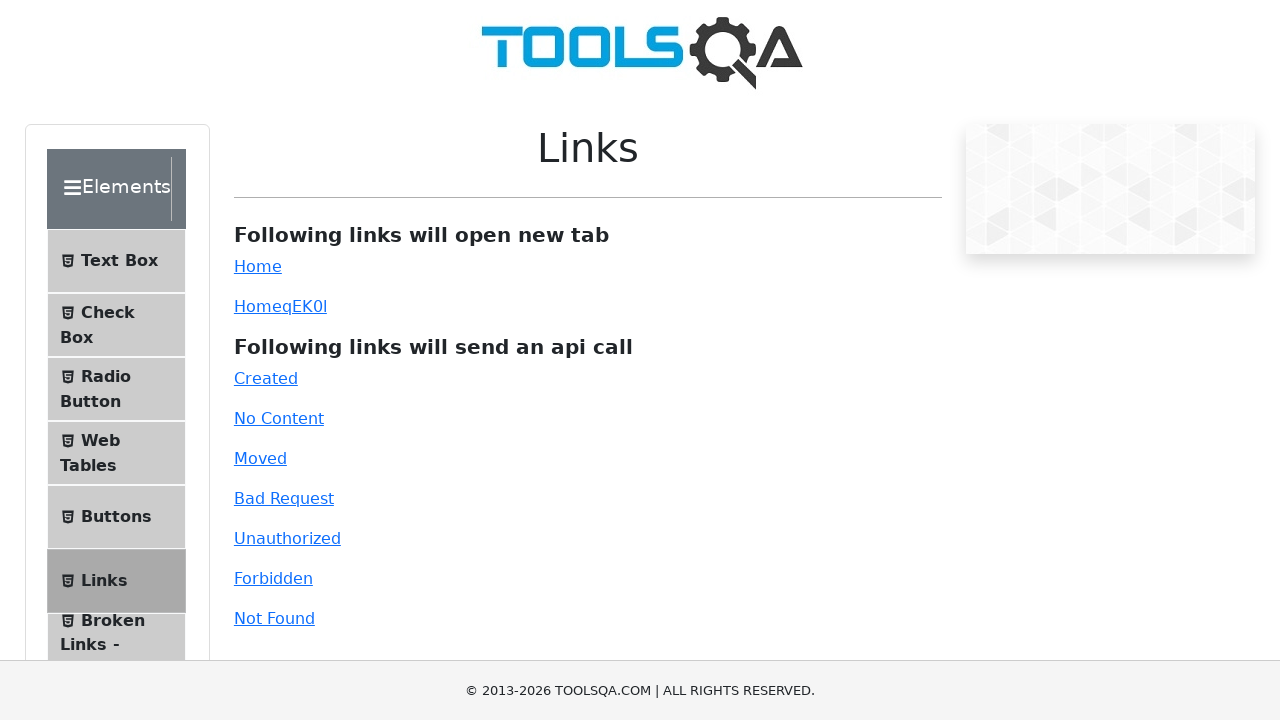

Located the simple link element with id 'simpleLink'
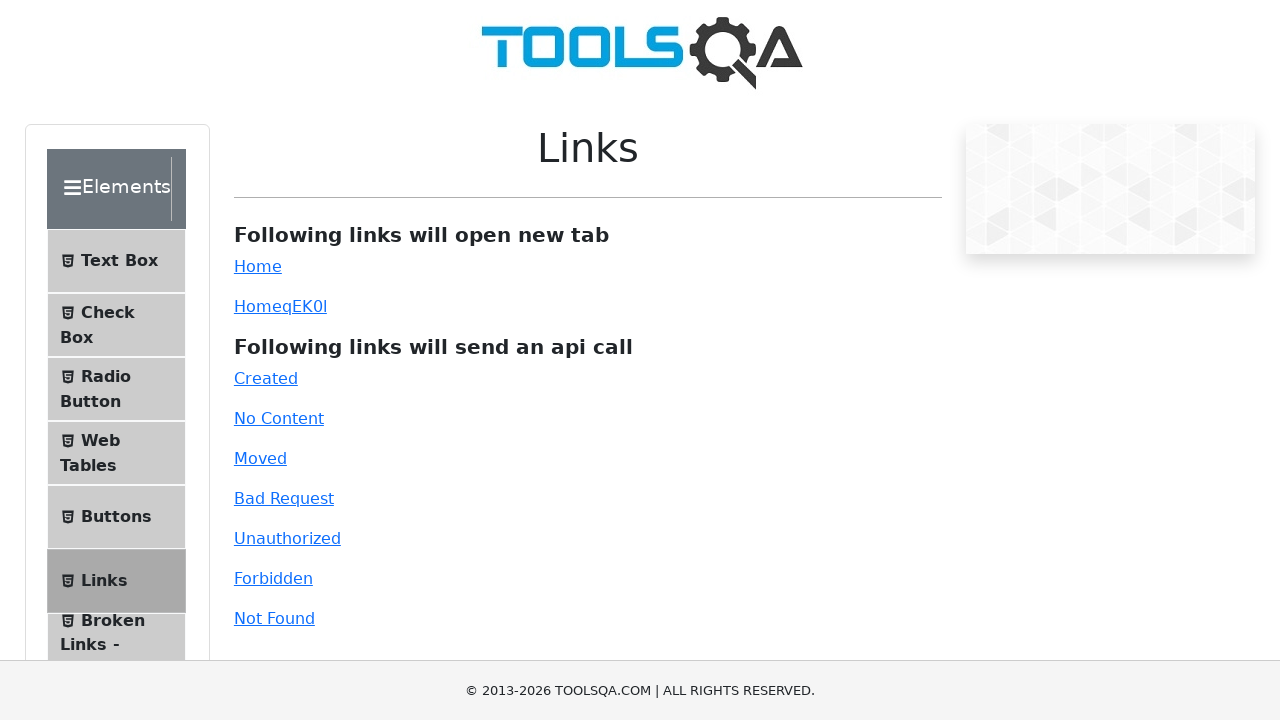

Verified that the link text is 'Home'
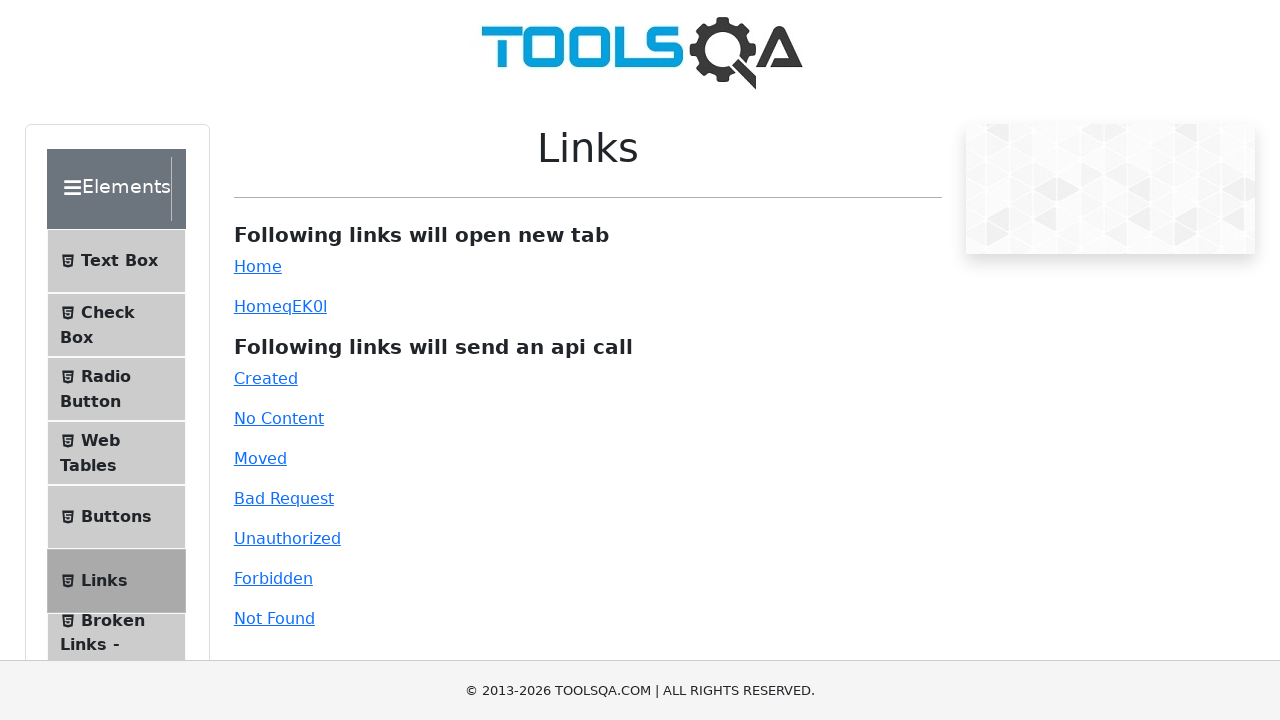

Clicked on the simple link to navigate at (258, 266) on #simpleLink
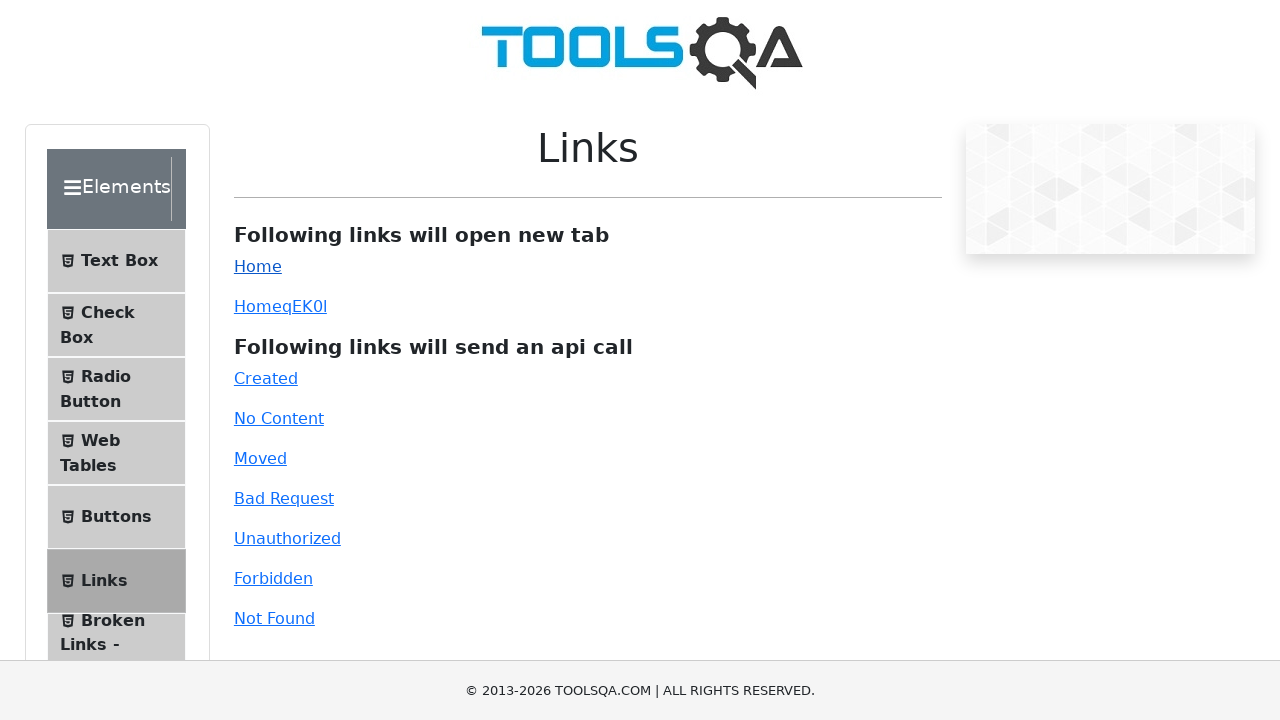

Waited for page to finish loading after clicking the link
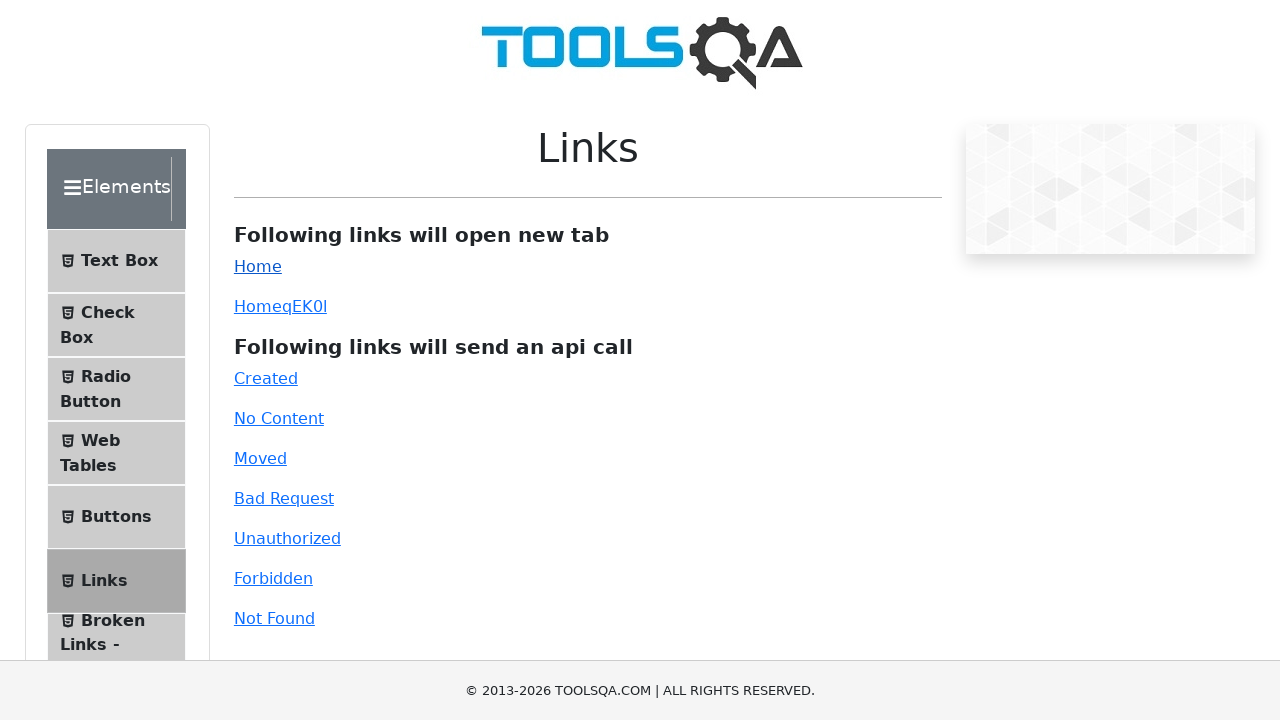

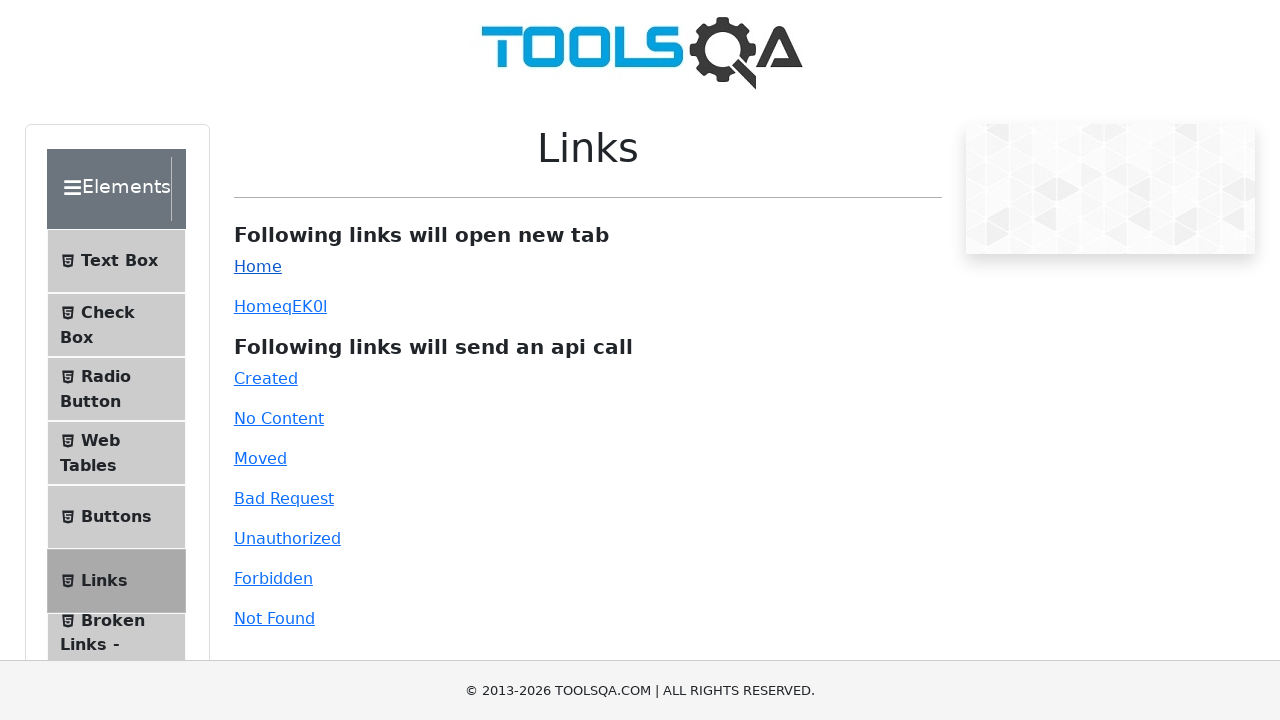